Tests un-marking items as complete by unchecking their checkboxes

Starting URL: https://demo.playwright.dev/todomvc

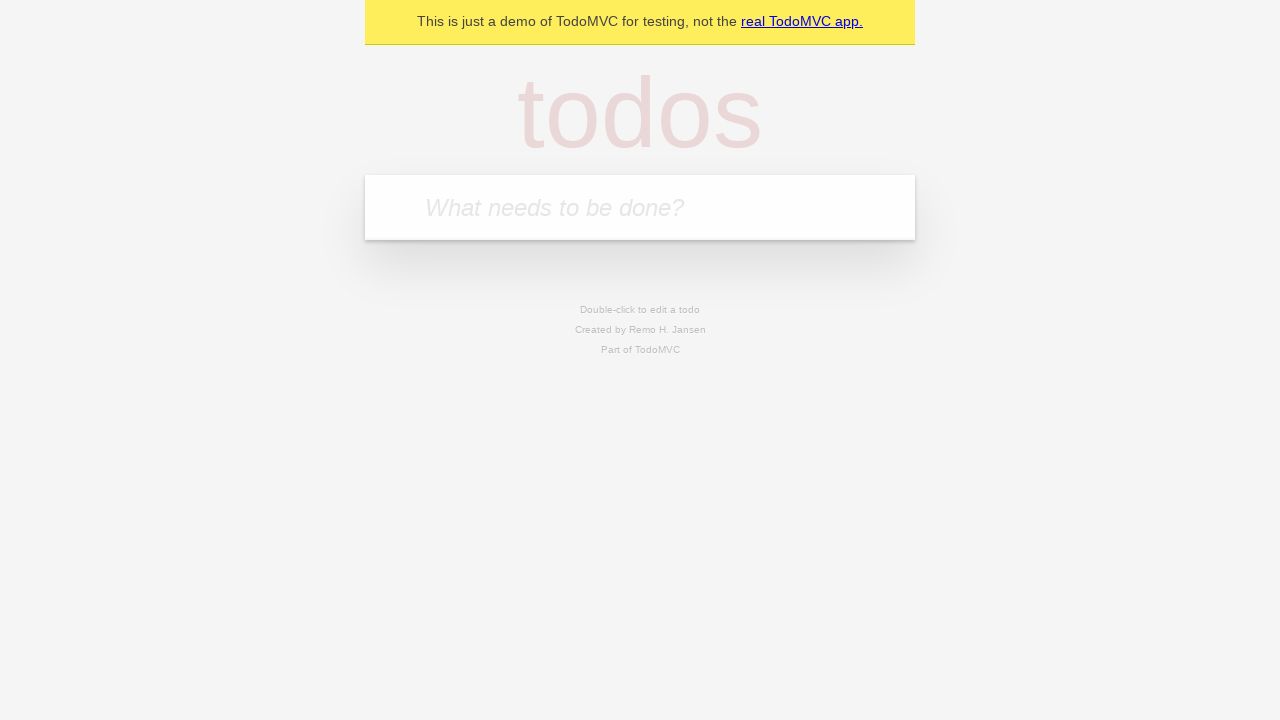

Filled input field with 'buy some cheese' on internal:attr=[placeholder="What needs to be done?"i]
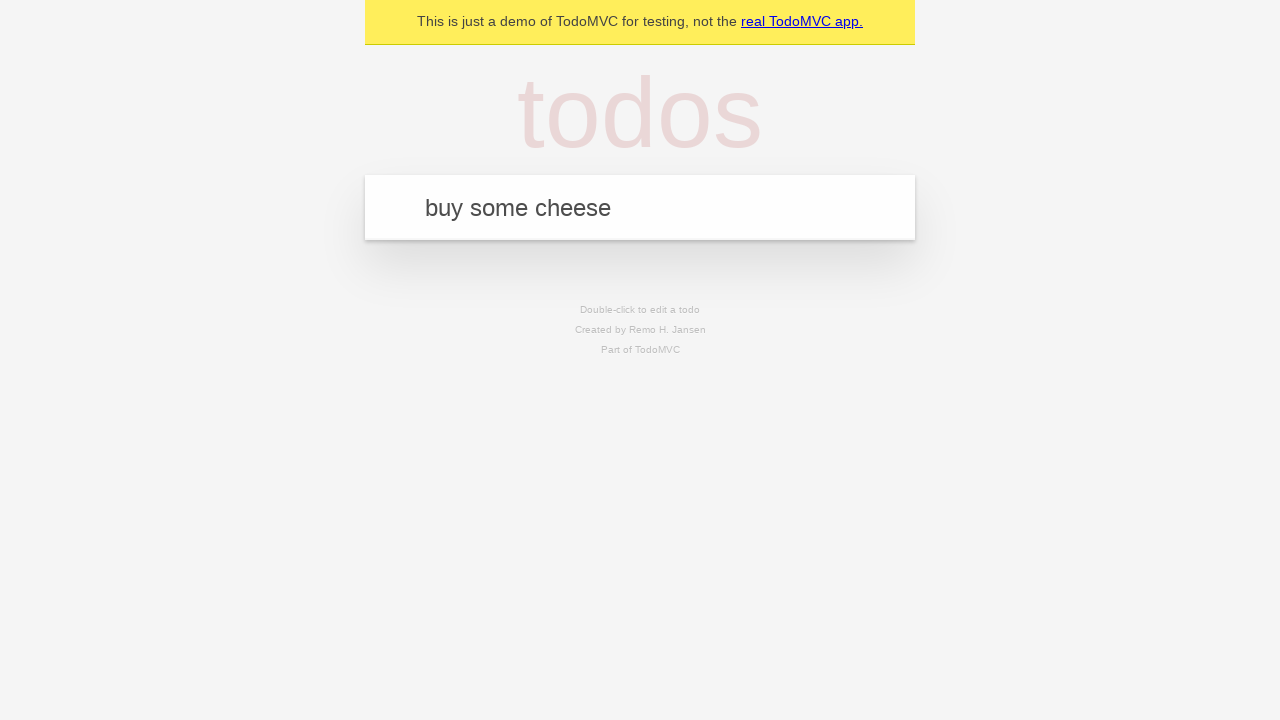

Pressed Enter to create first todo item on internal:attr=[placeholder="What needs to be done?"i]
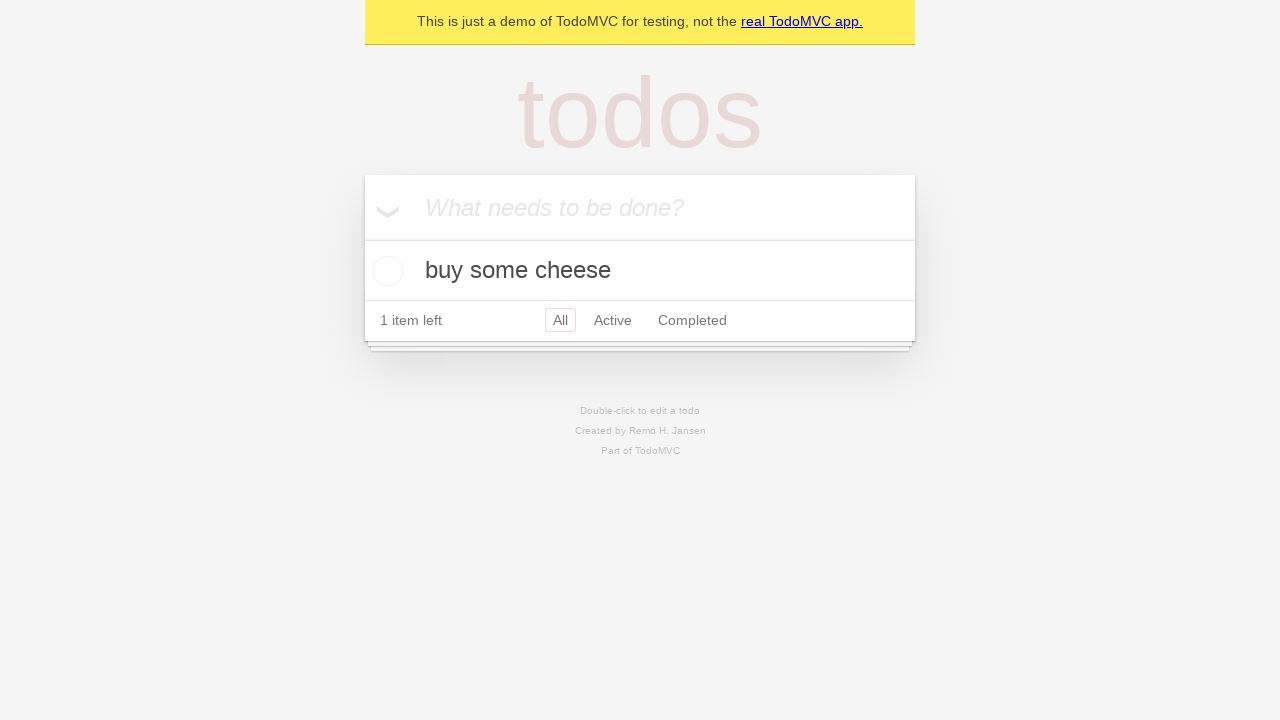

Filled input field with 'feed the cat' on internal:attr=[placeholder="What needs to be done?"i]
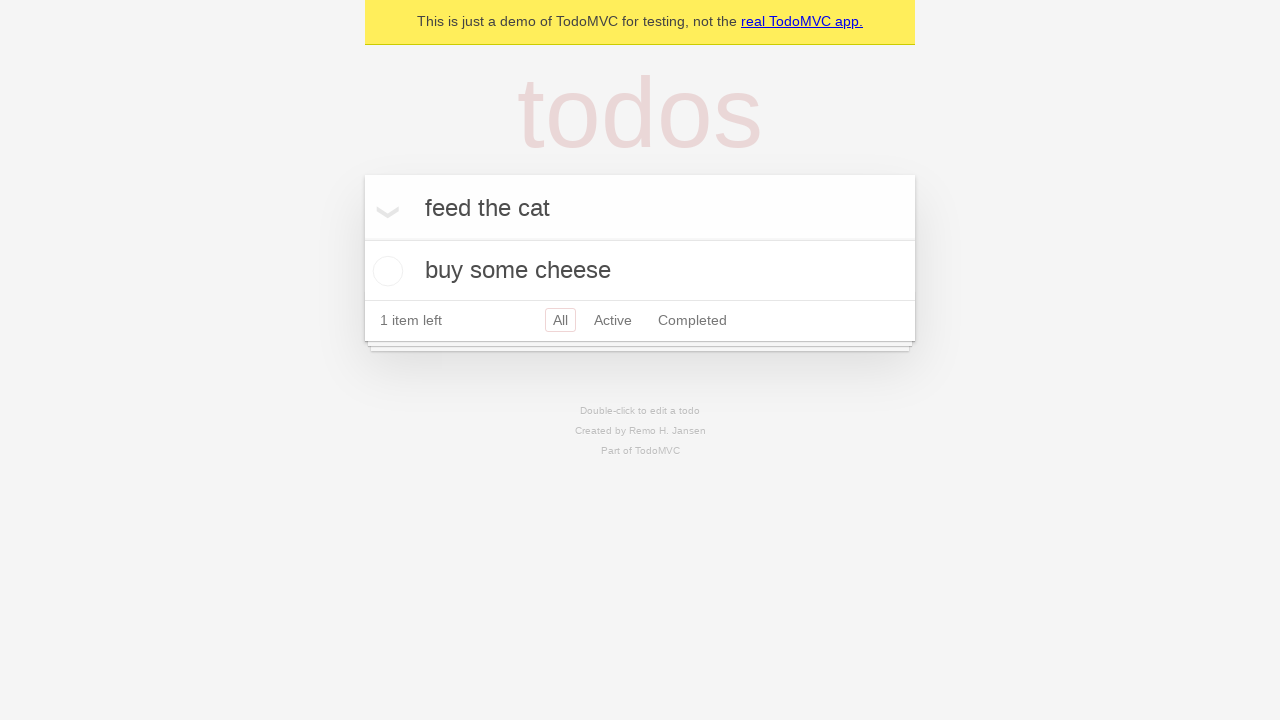

Pressed Enter to create second todo item on internal:attr=[placeholder="What needs to be done?"i]
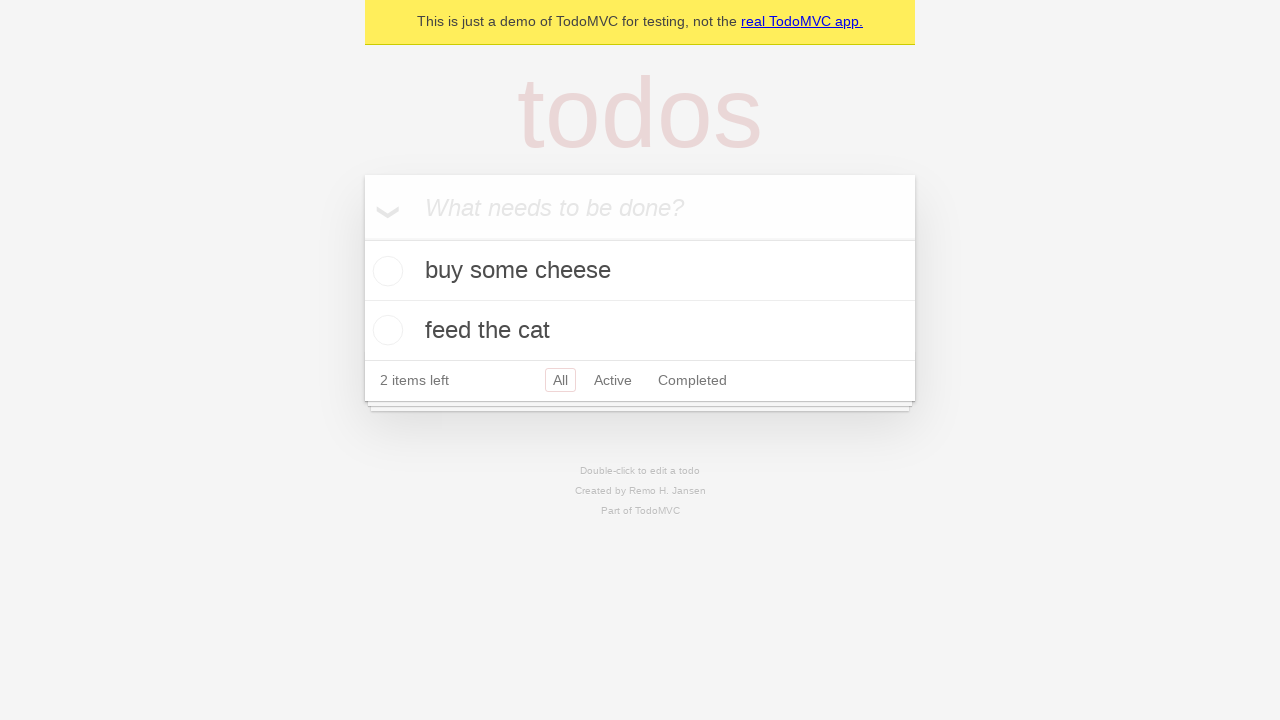

Checked the first todo item checkbox at (385, 271) on internal:testid=[data-testid="todo-item"s] >> nth=0 >> internal:role=checkbox
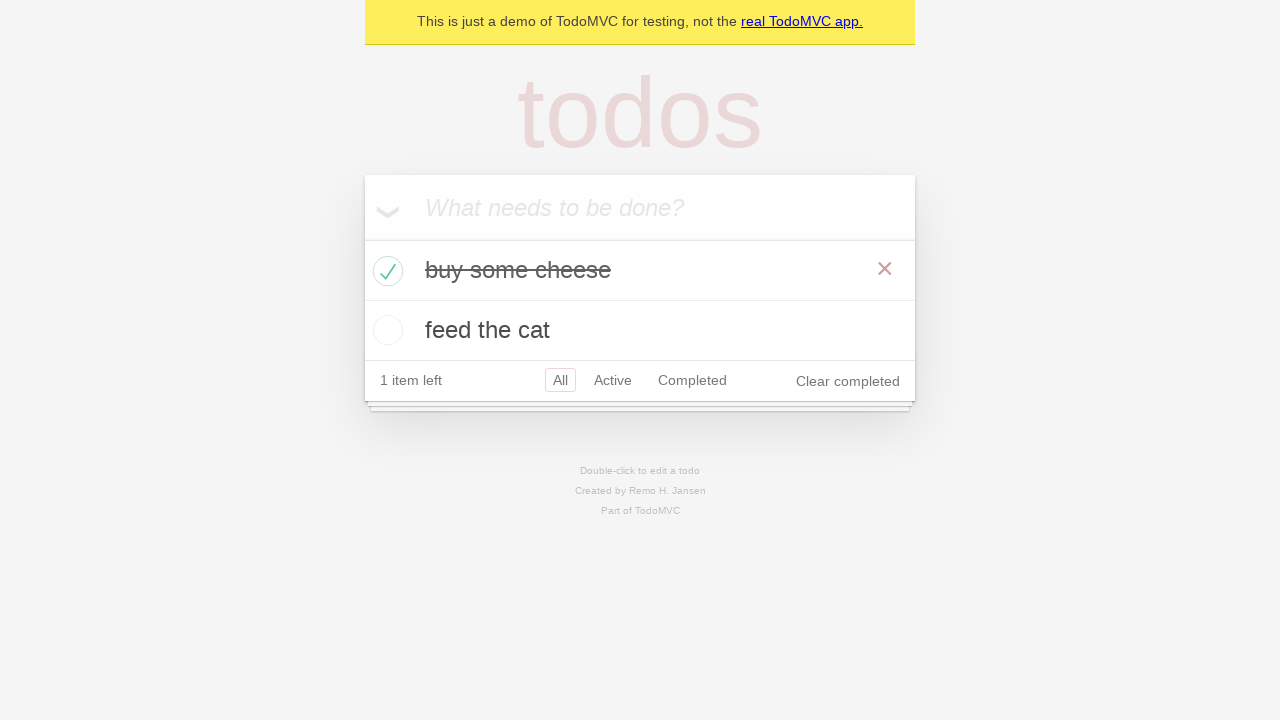

Unchecked the first todo item checkbox at (385, 271) on internal:testid=[data-testid="todo-item"s] >> nth=0 >> internal:role=checkbox
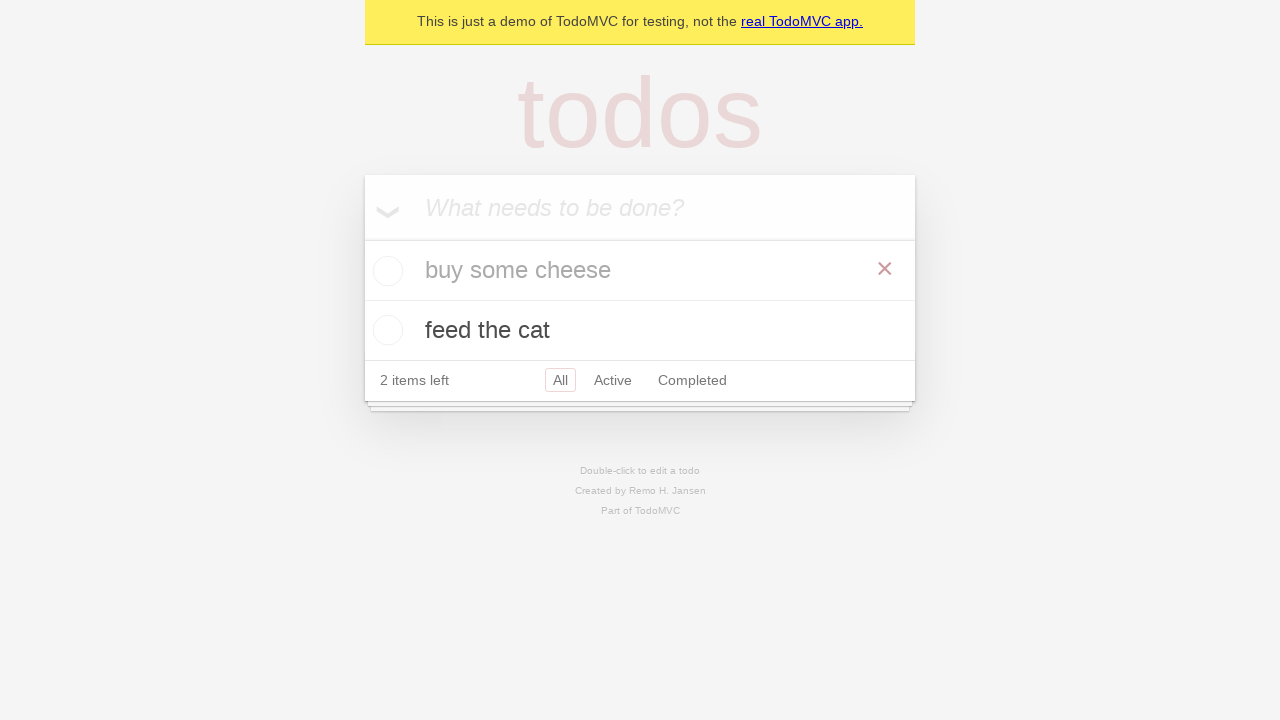

Verified no completed items exist
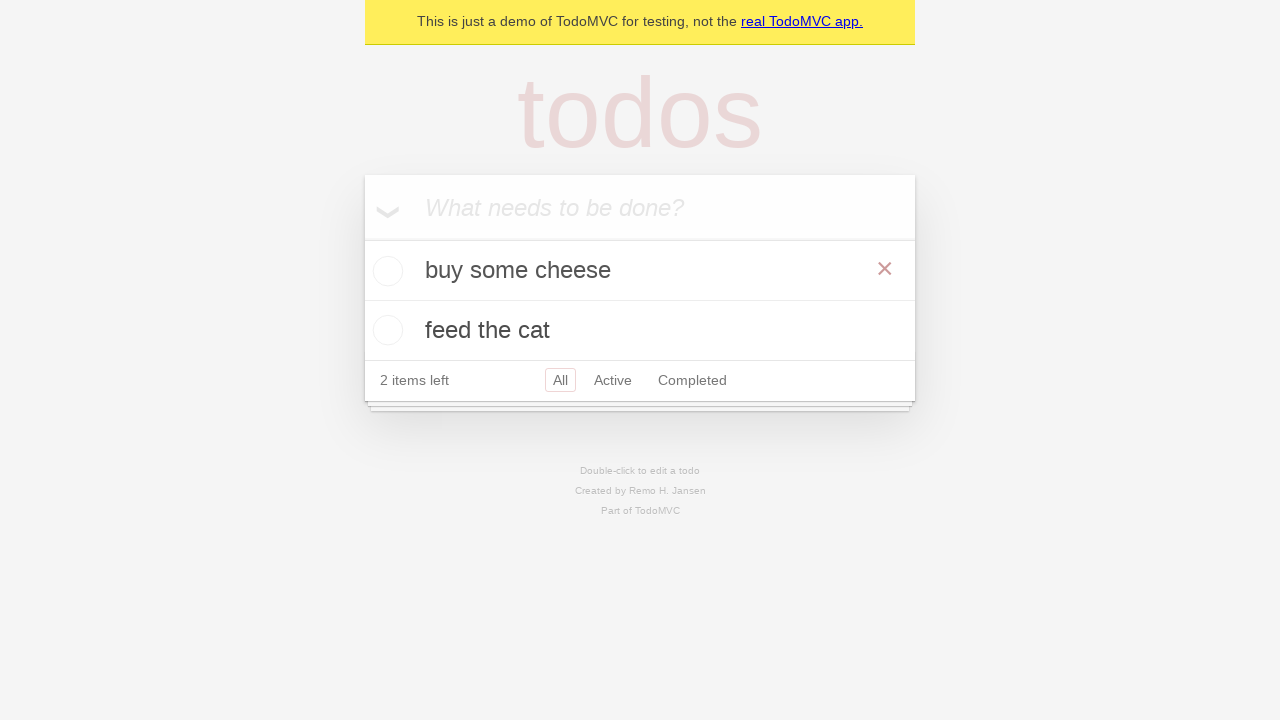

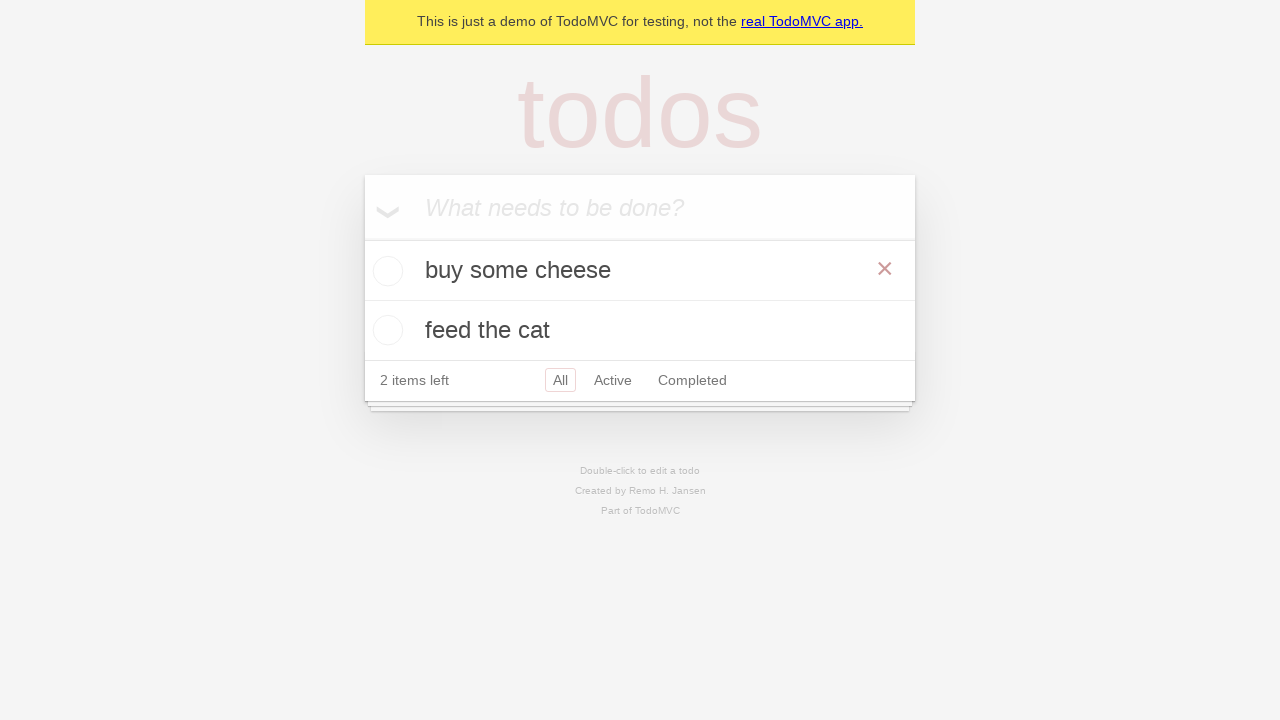